Tests window handling by clicking tabs and buttons that open separate windows

Starting URL: http://demo.automationtesting.in/Windows.html

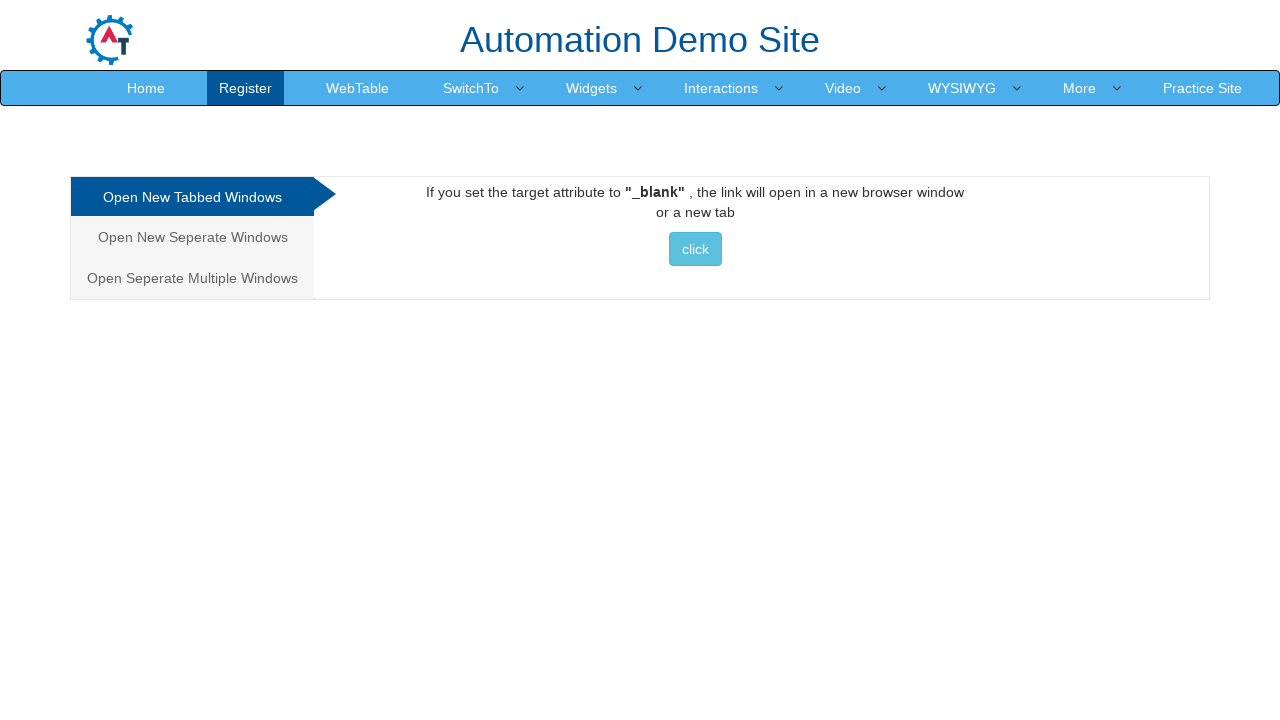

Clicked on the separate window tab at (192, 237) on xpath=/html/body/div[1]/div/div/div/div[1]/ul/li[2]/a
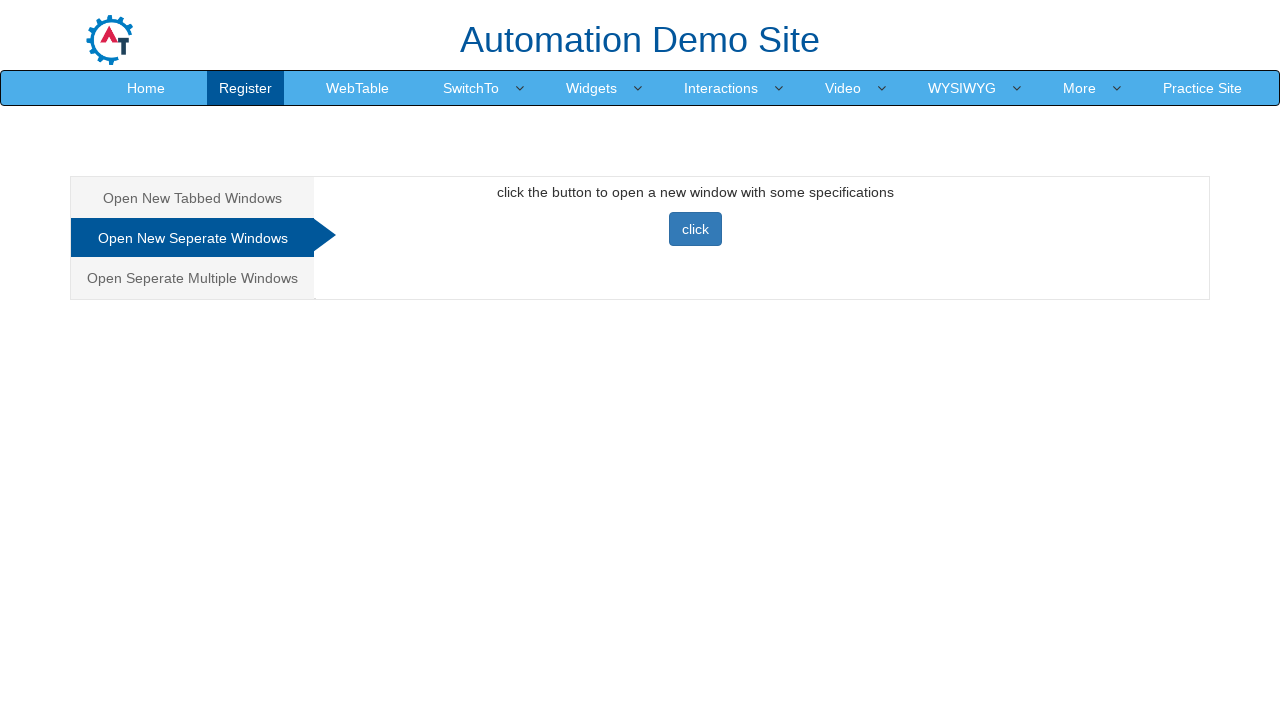

Clicked button to open new window at (695, 229) on xpath=//*[@id='Seperate']/button
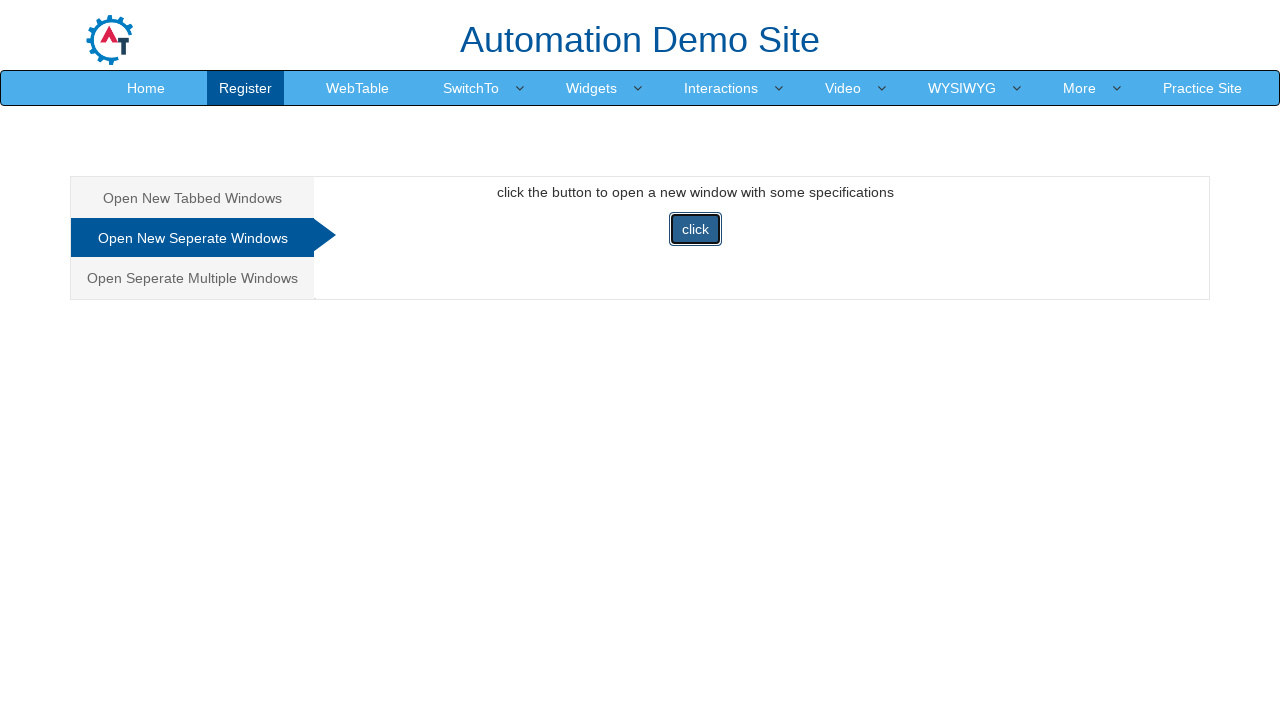

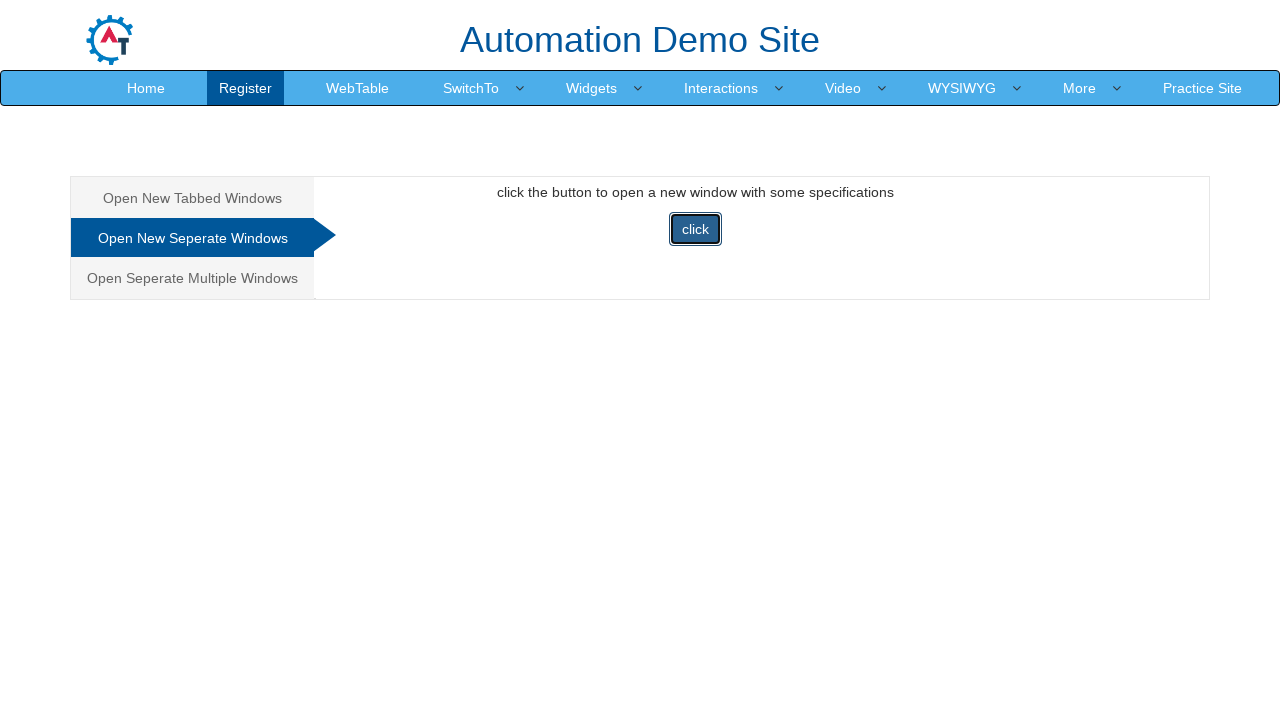